Tests checkbox functionality by verifying default states of two checkboxes, clicking to toggle their states, and confirming the state changes.

Starting URL: http://practice.cydeo.com/checkboxes

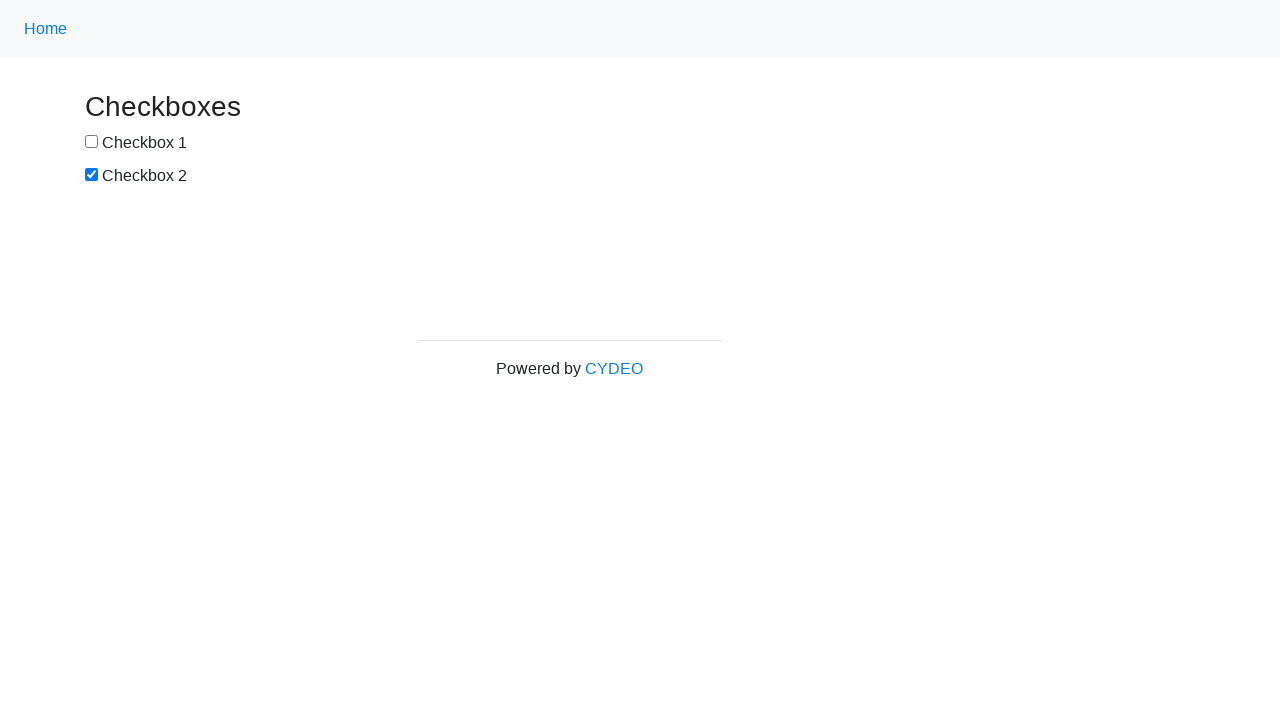

Located checkbox #1 element
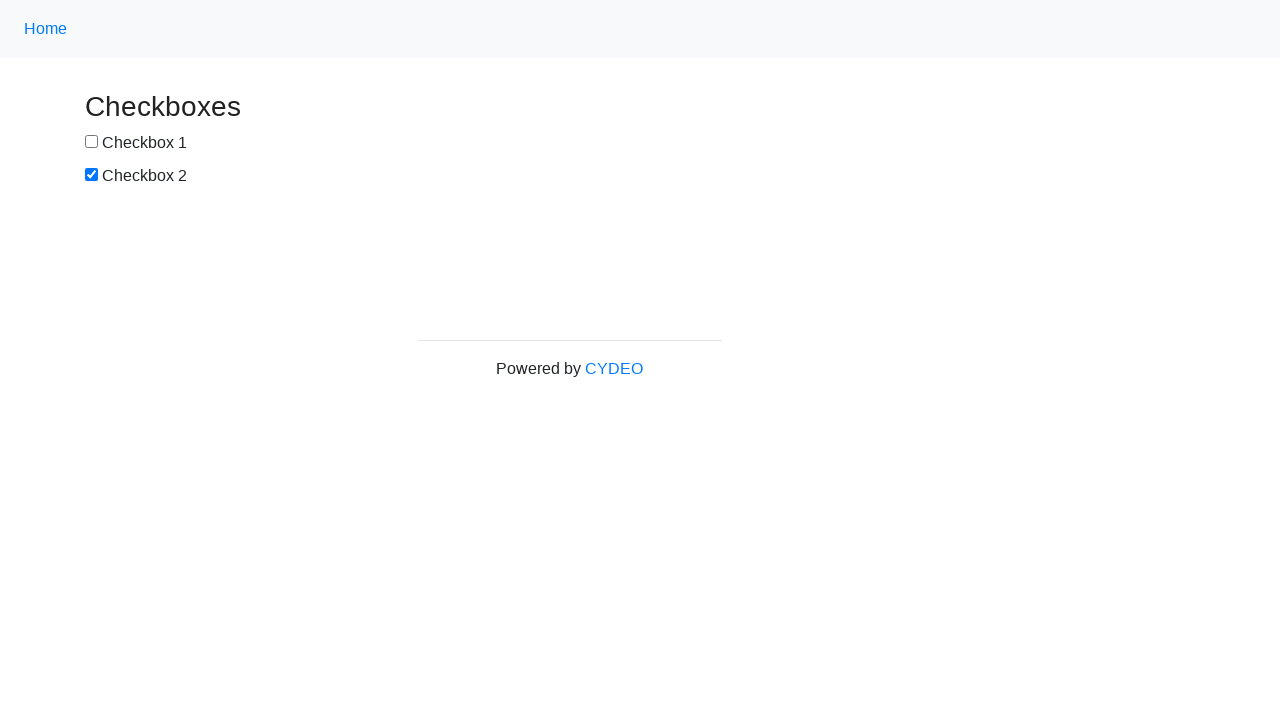

Verified checkbox #1 is NOT selected by default
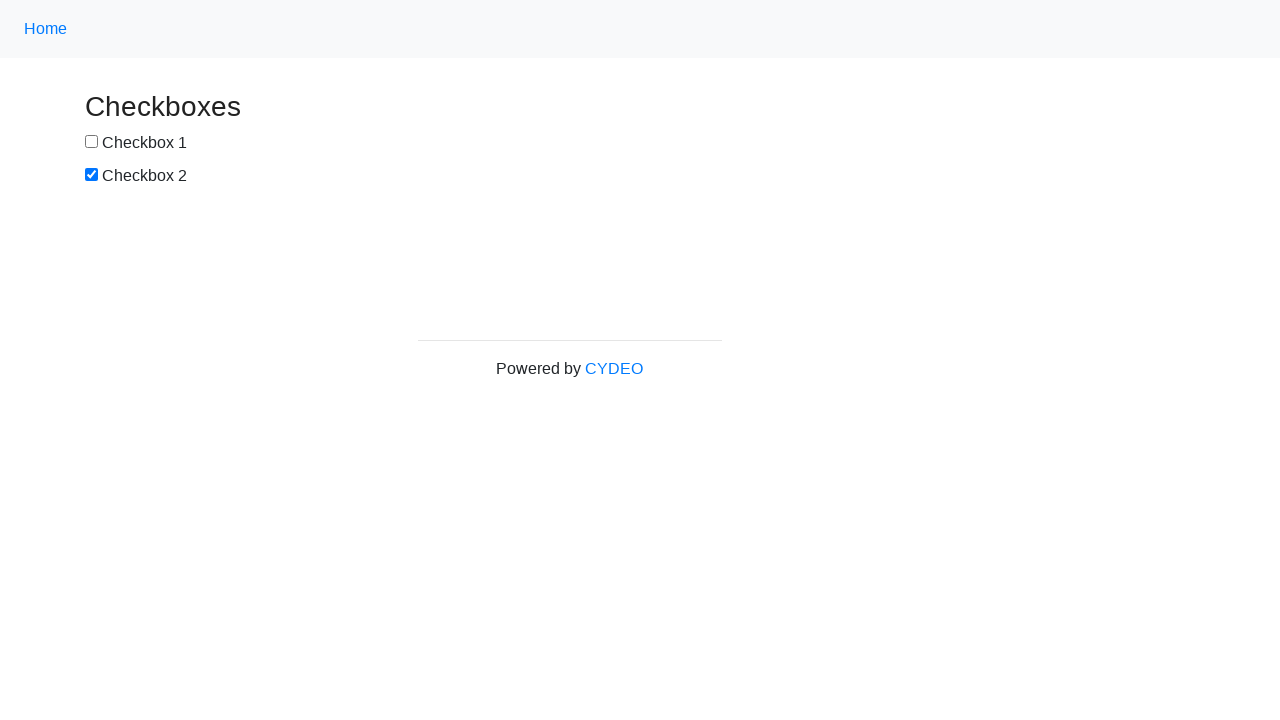

Located checkbox #2 element
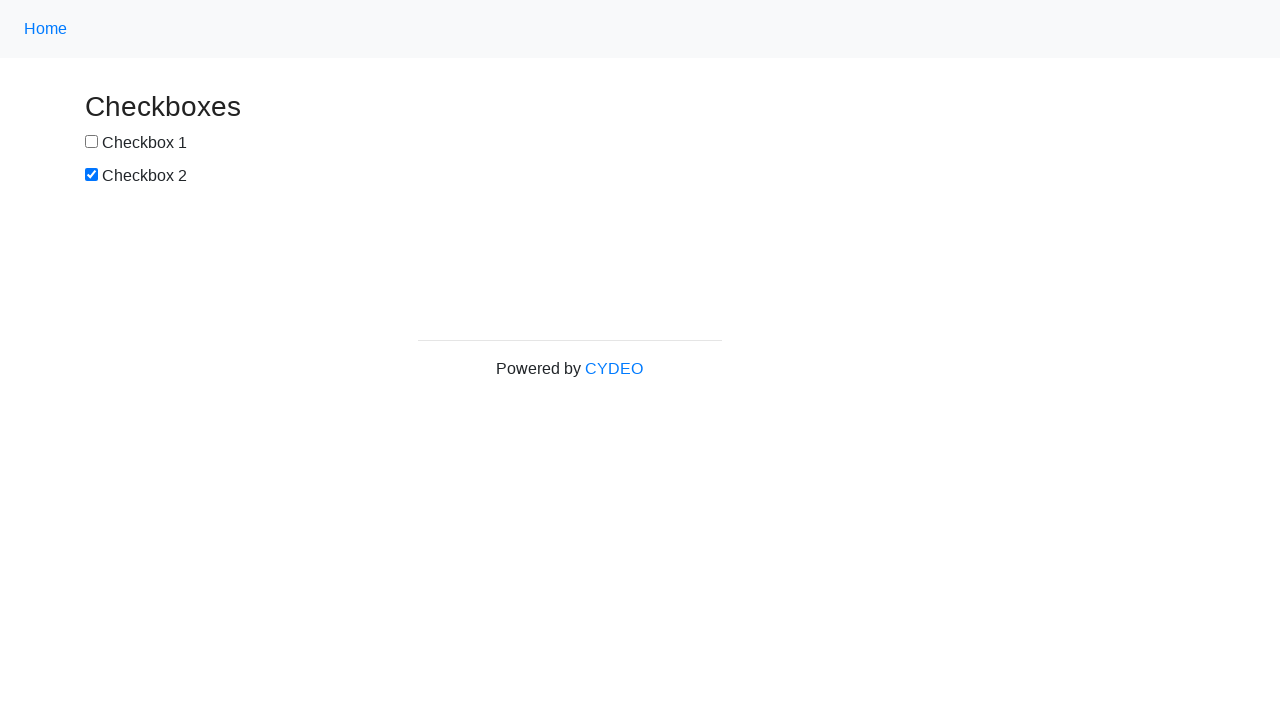

Verified checkbox #2 IS selected by default
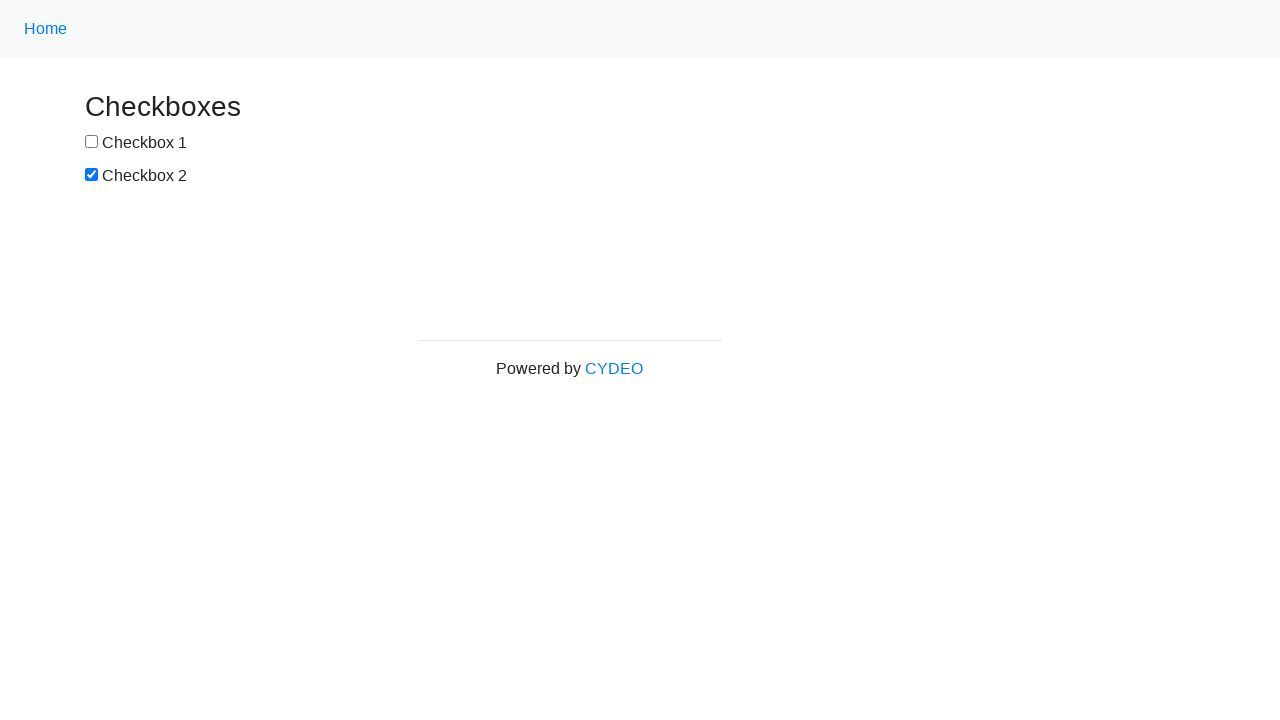

Clicked checkbox #1 to select it at (92, 142) on input#box1
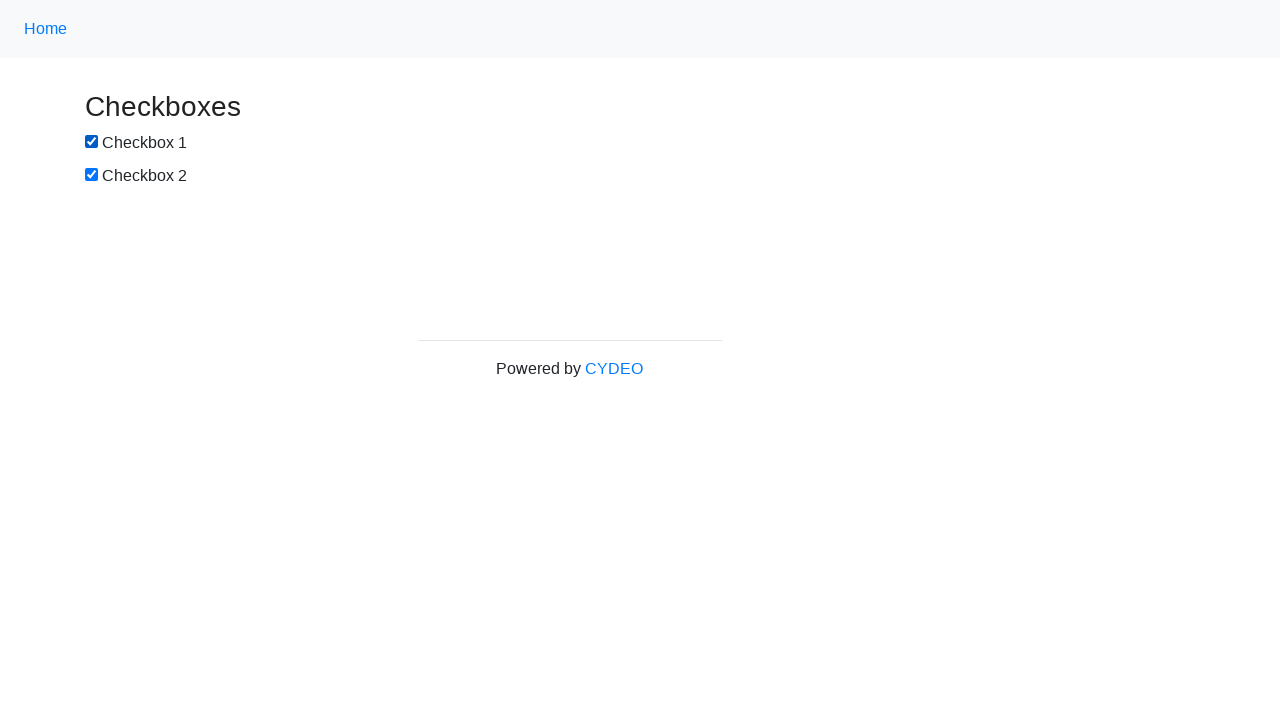

Clicked checkbox #2 to deselect it at (92, 175) on input#box2
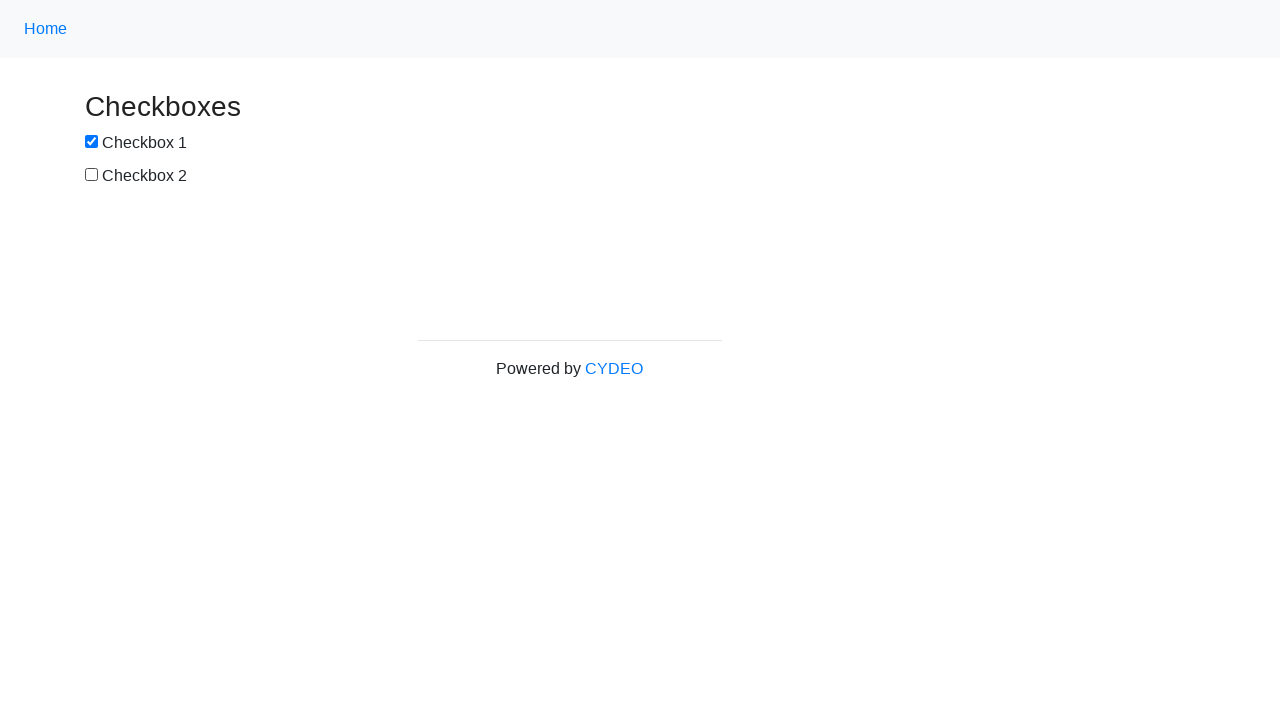

Verified checkbox #1 is now selected after clicking
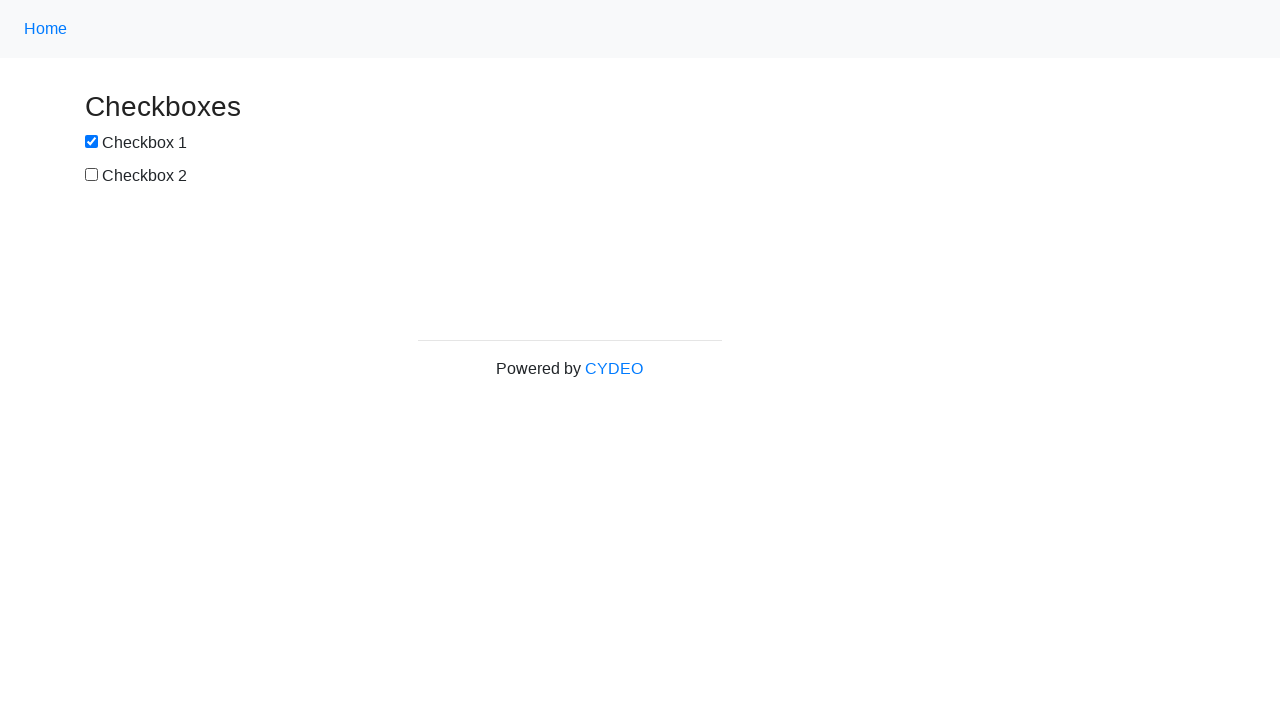

Verified checkbox #2 is now NOT selected after clicking
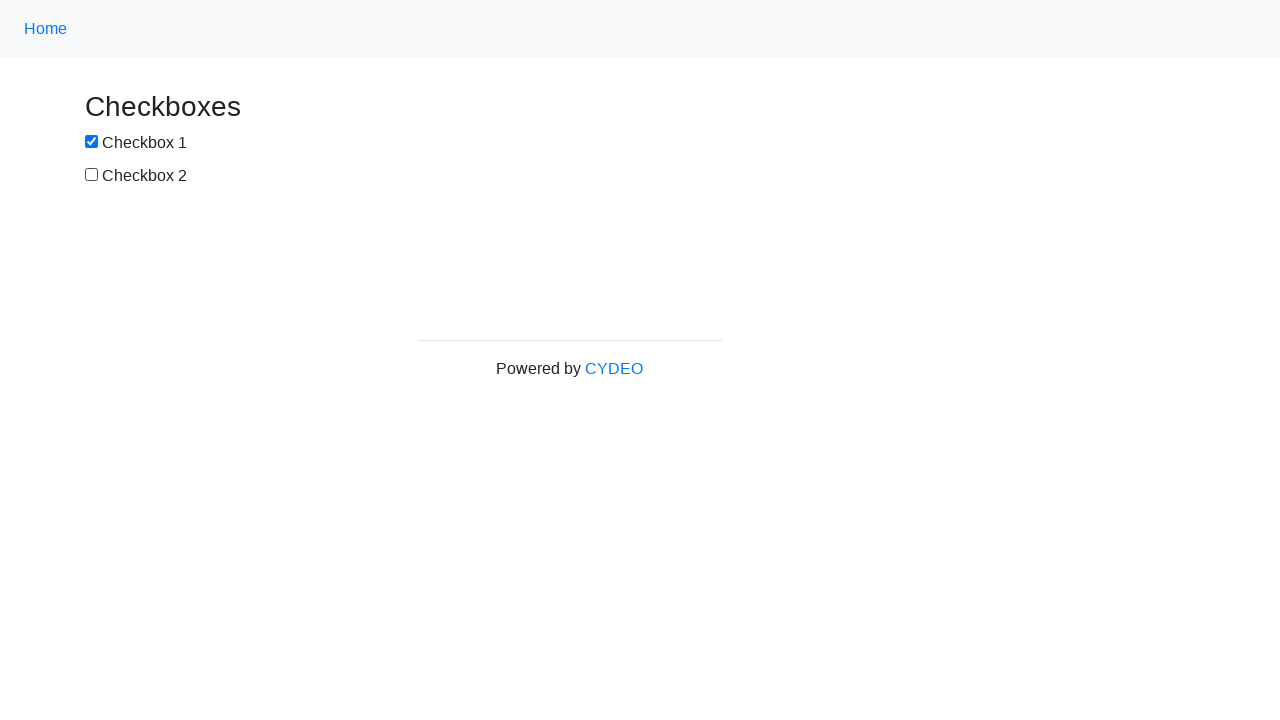

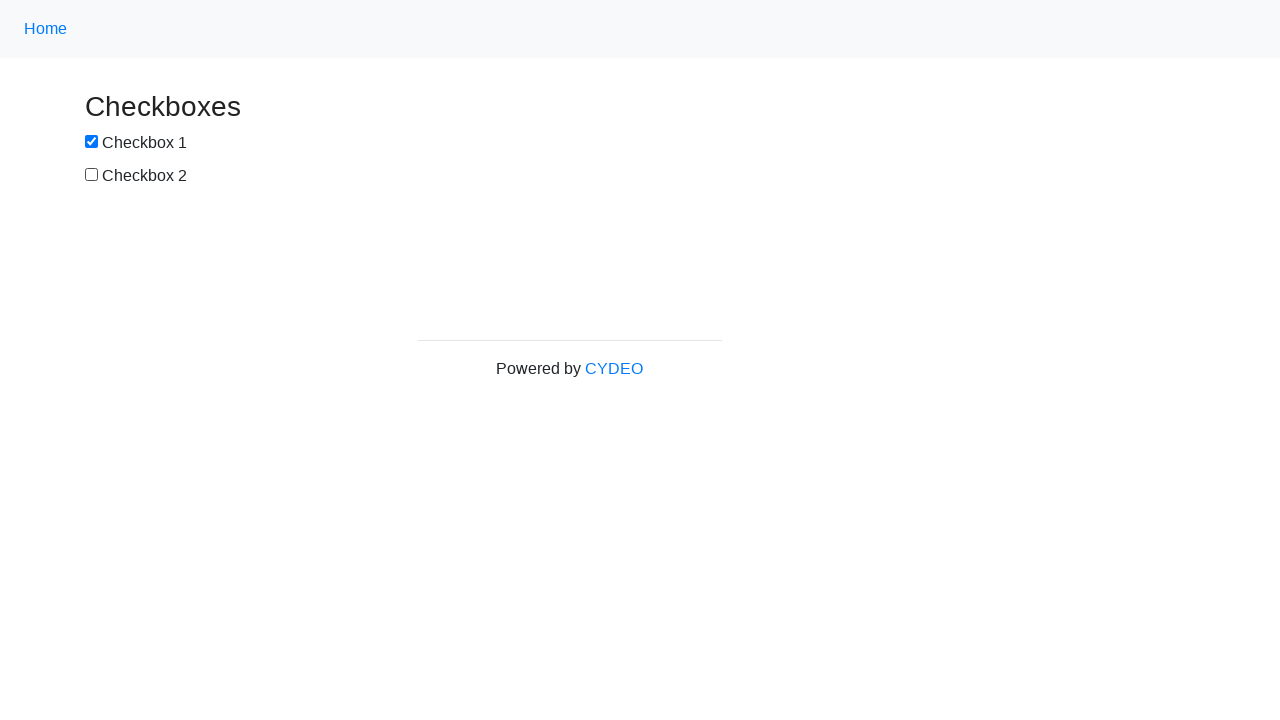